Tests window handling by clicking a link that opens a new window, switching between windows, and verifying the titles of both windows

Starting URL: https://practice.cydeo.com/windows

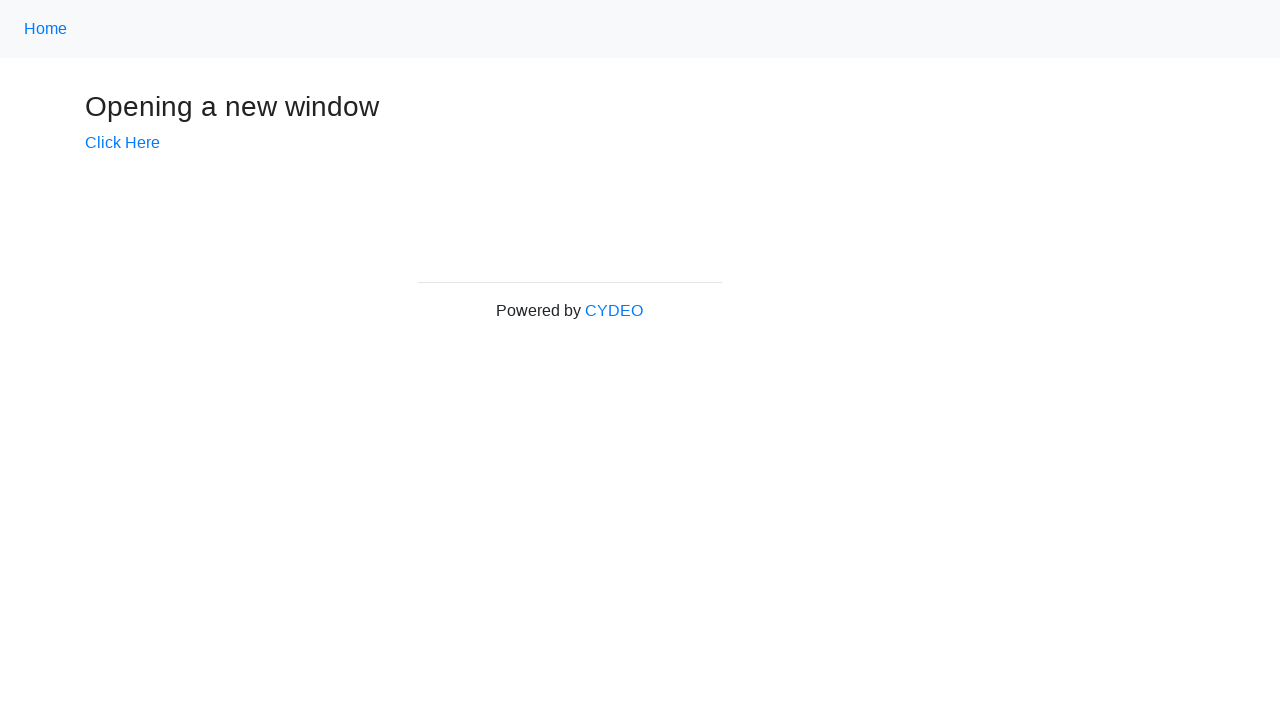

Stored reference to main window
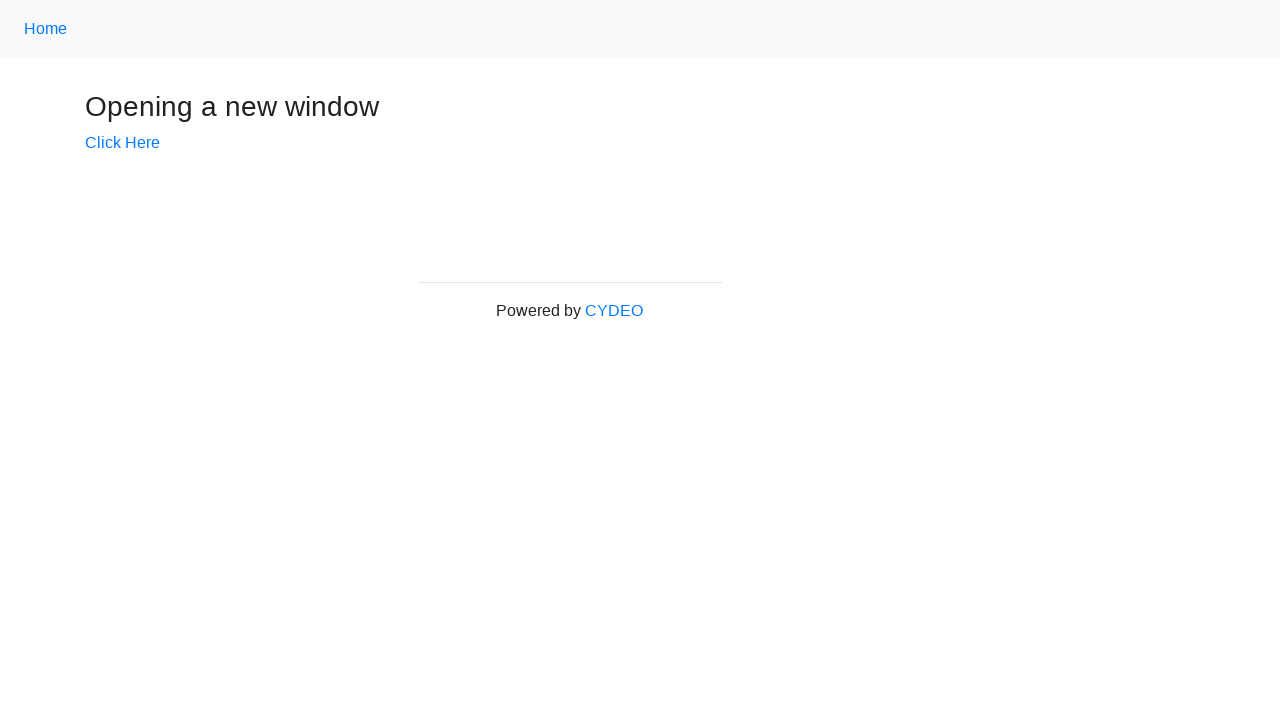

Verified initial page title is 'Windows'
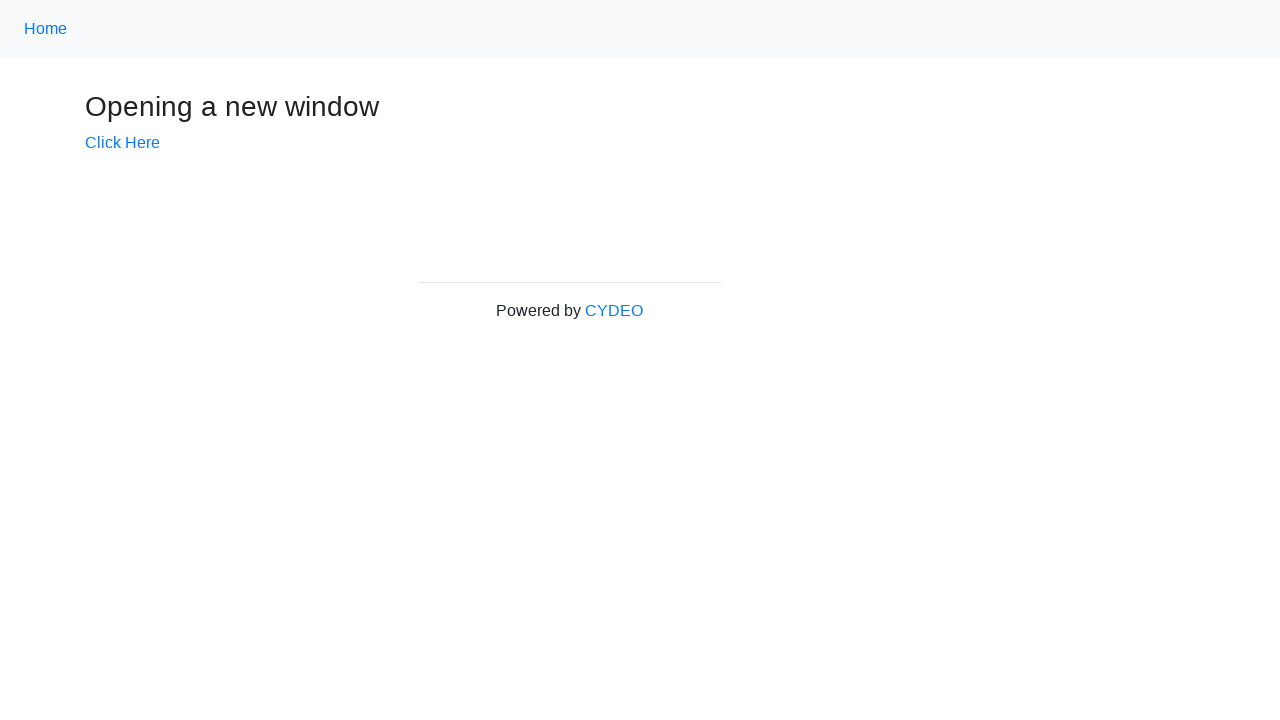

Clicked link to open new window at (122, 143) on xpath=//a[@target='_blank']
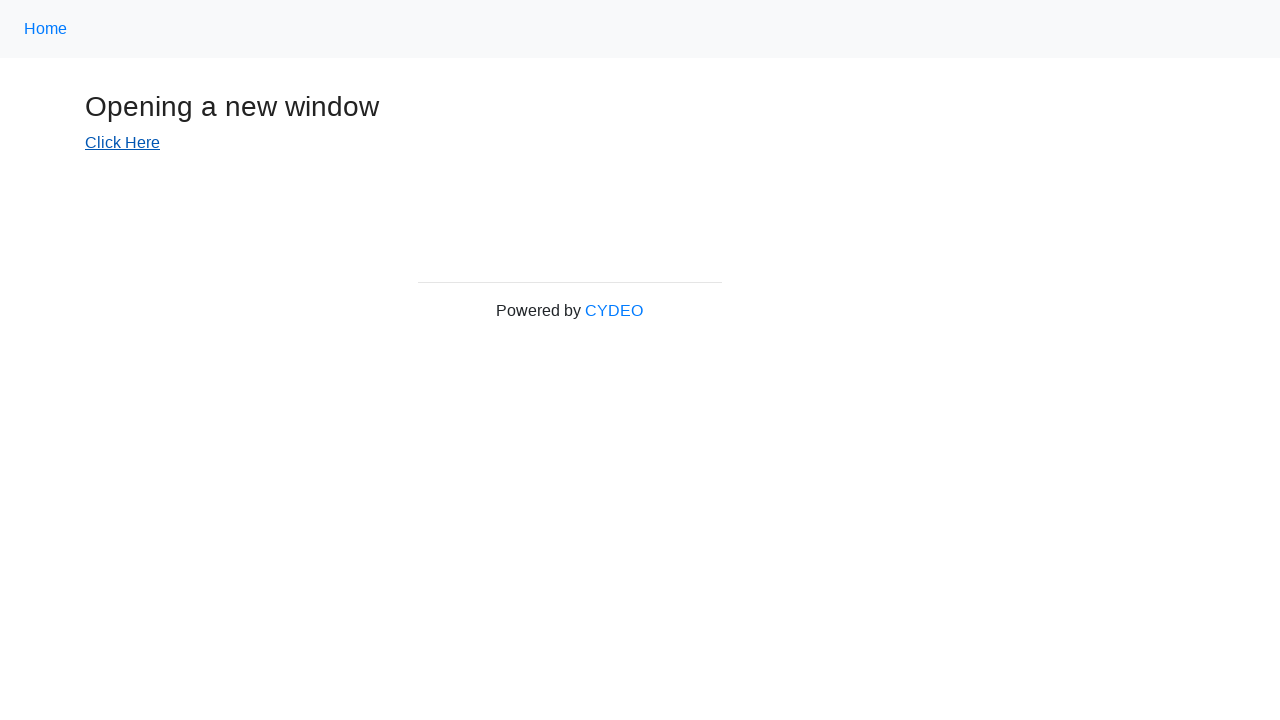

Captured reference to new popup window
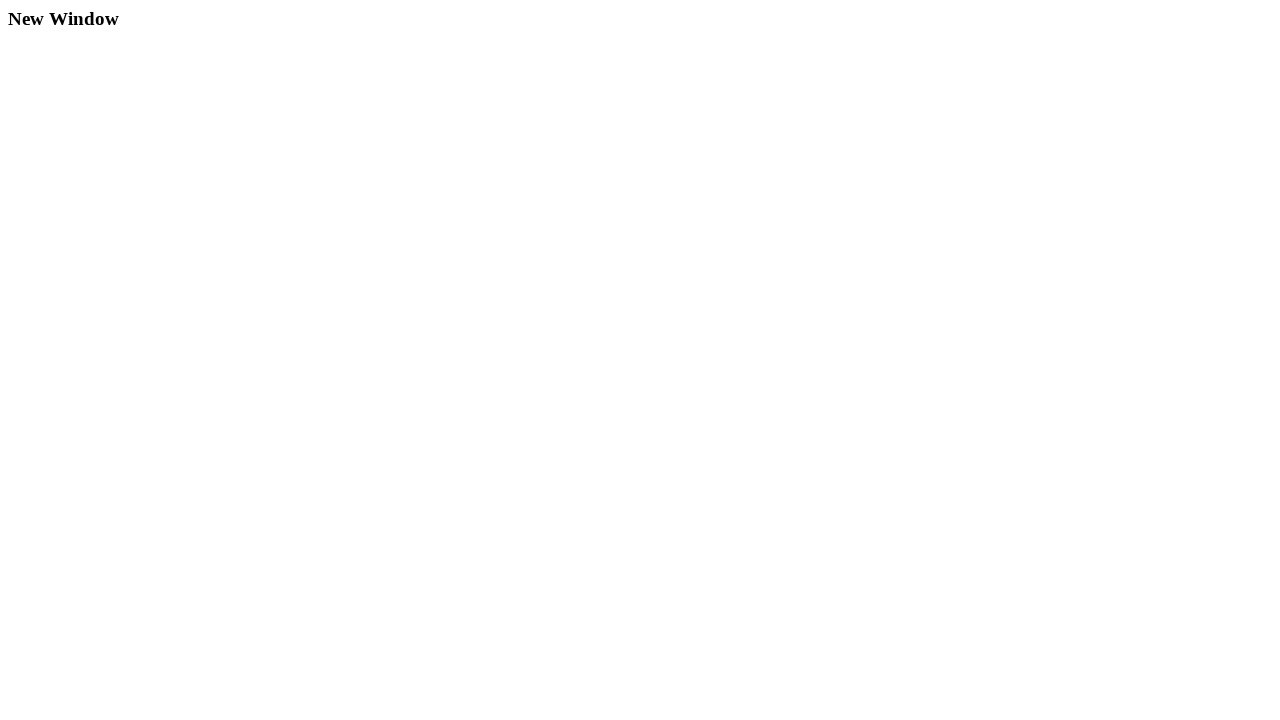

Verified new window title is 'New Window'
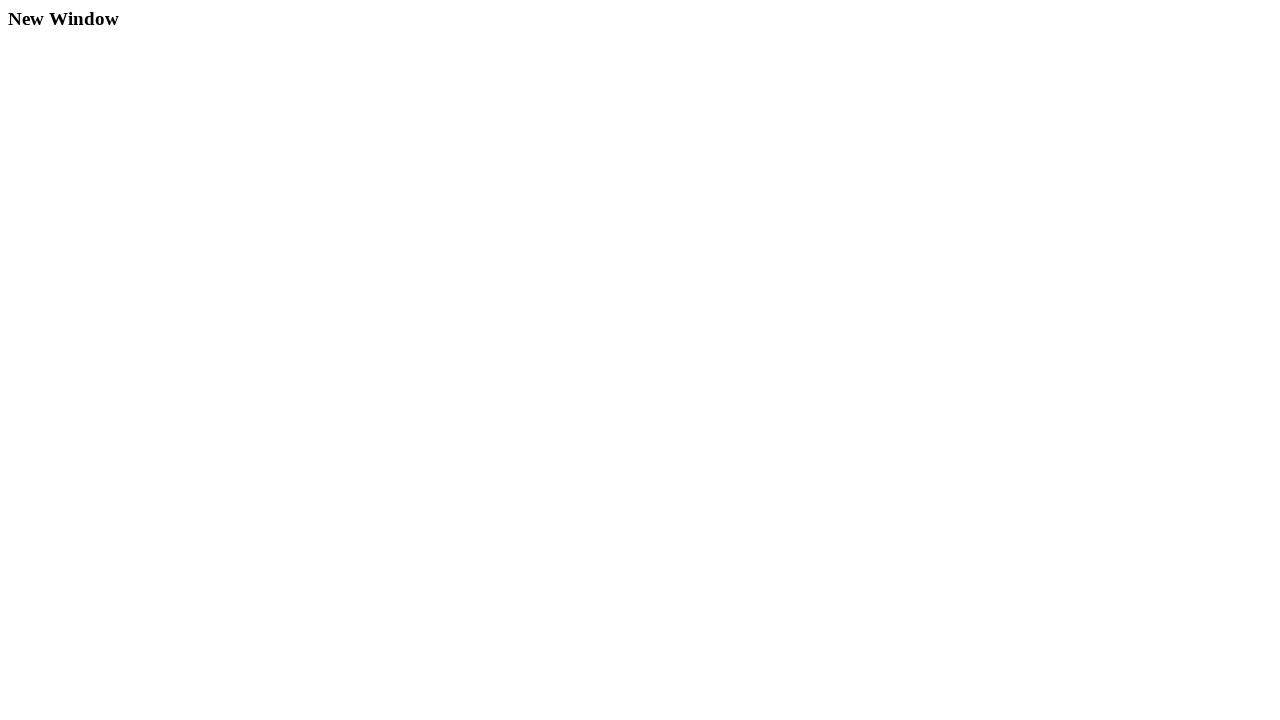

Switched back to main window and verified title is 'Windows'
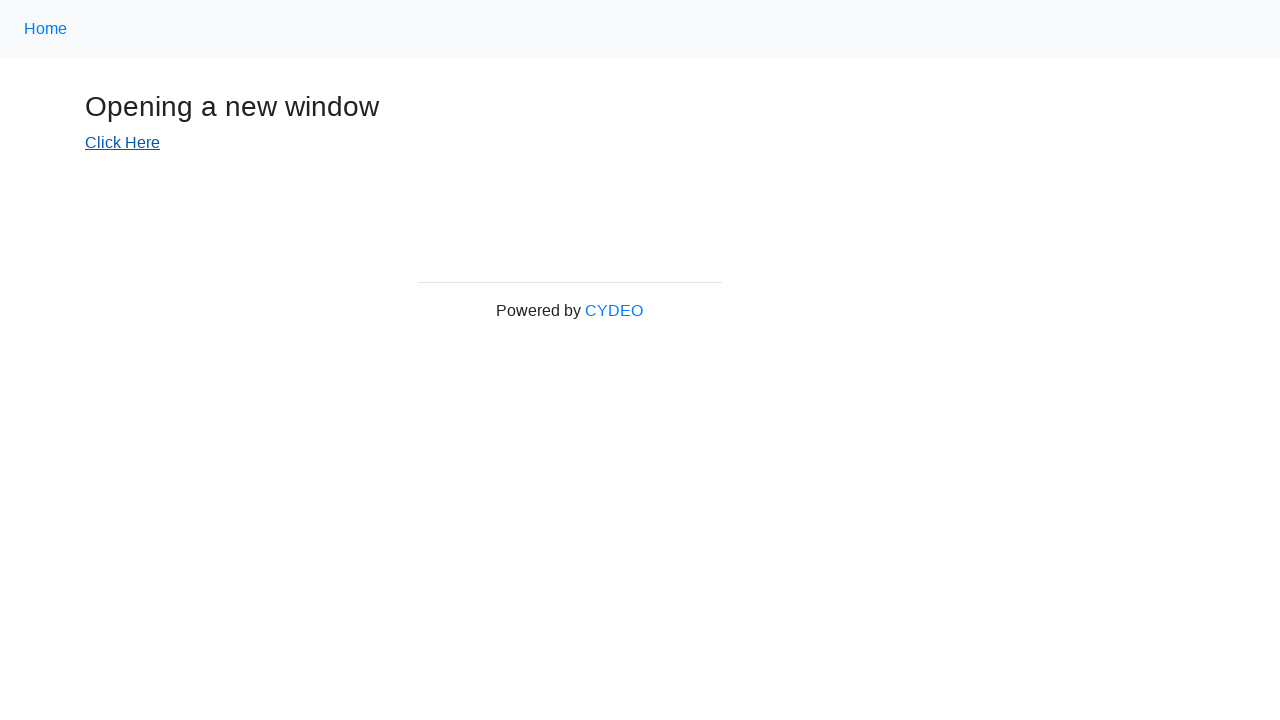

Closed the new popup window
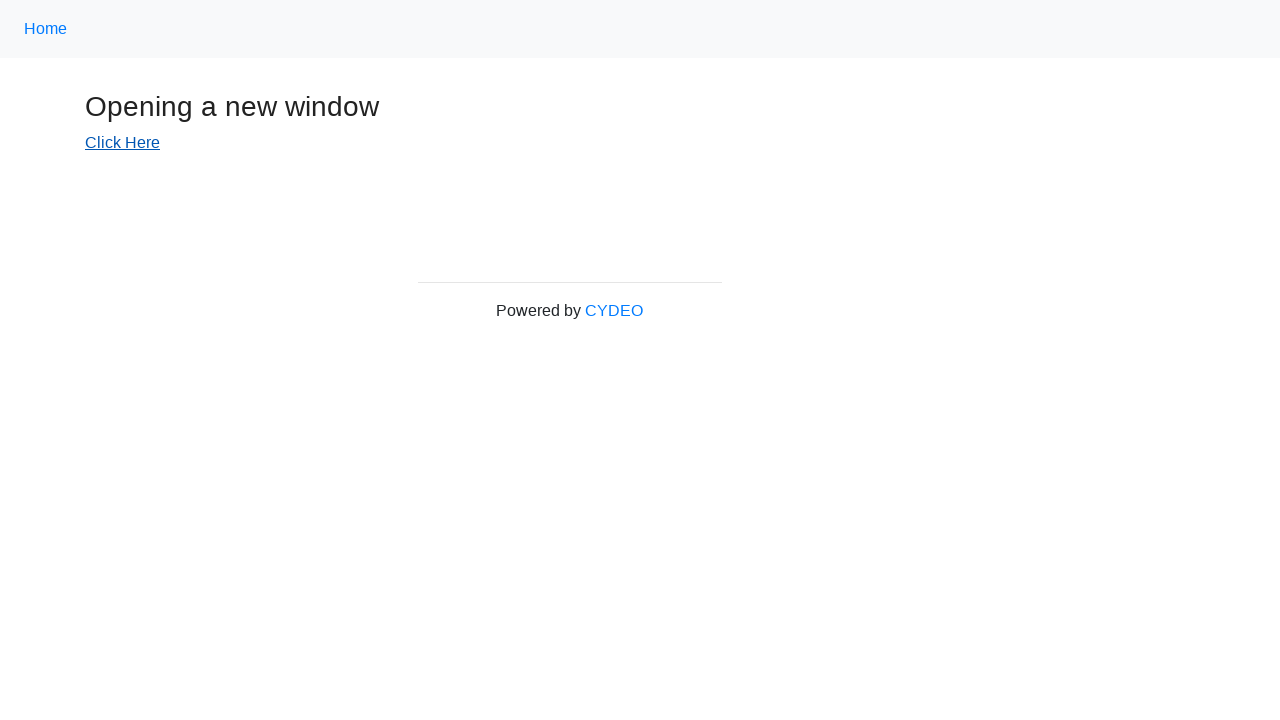

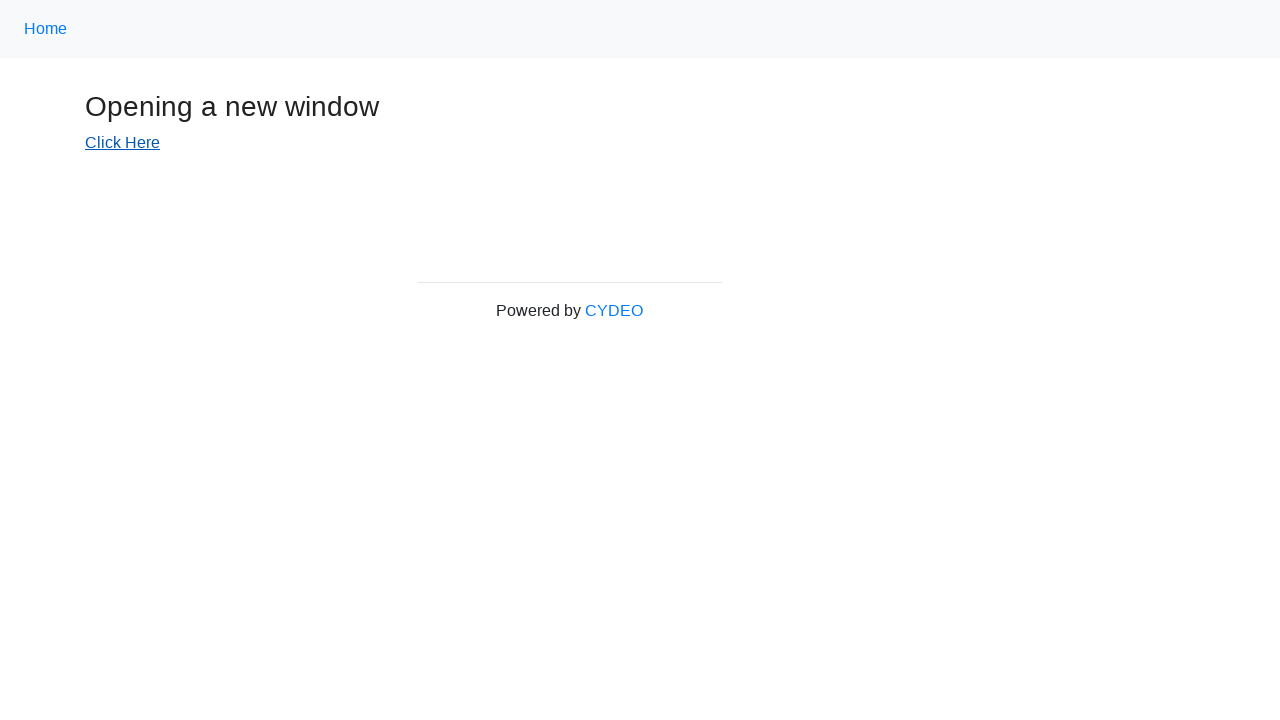